Tests scrolling the page by a specific pixel amount

Starting URL: https://testautomationpractice.blogspot.com/

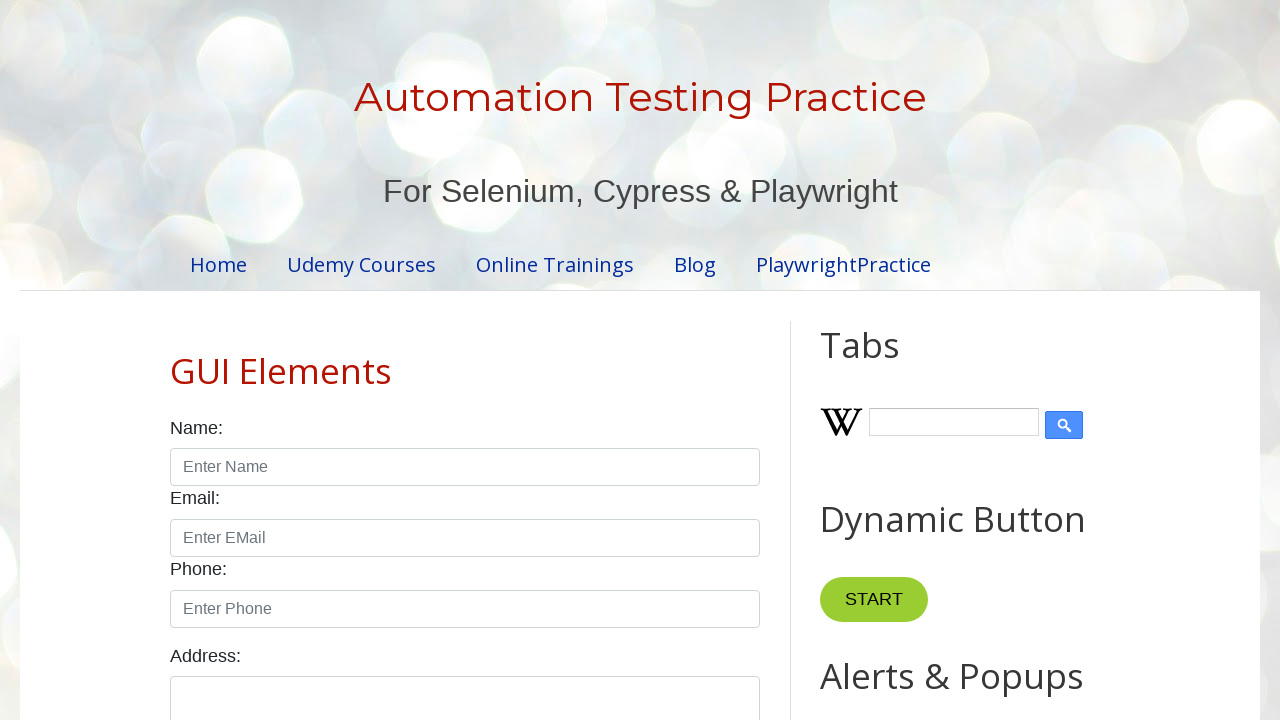

Scrolled down the page by 3000 pixels
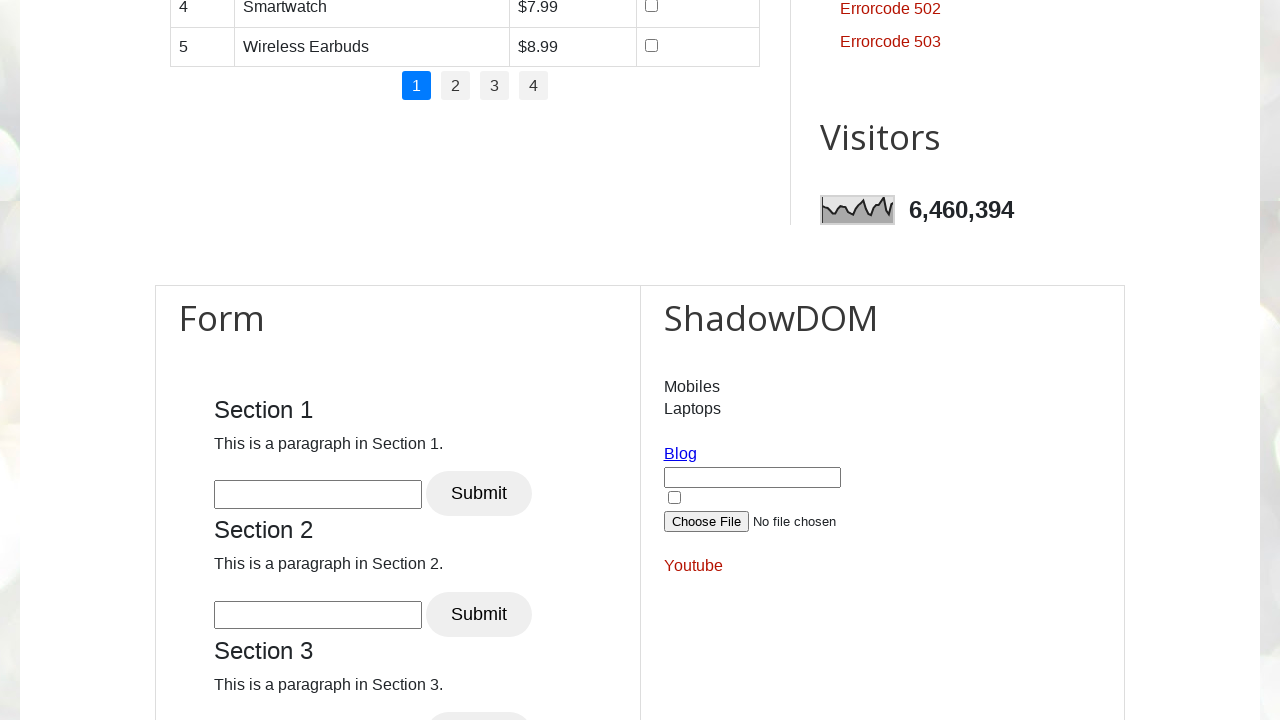

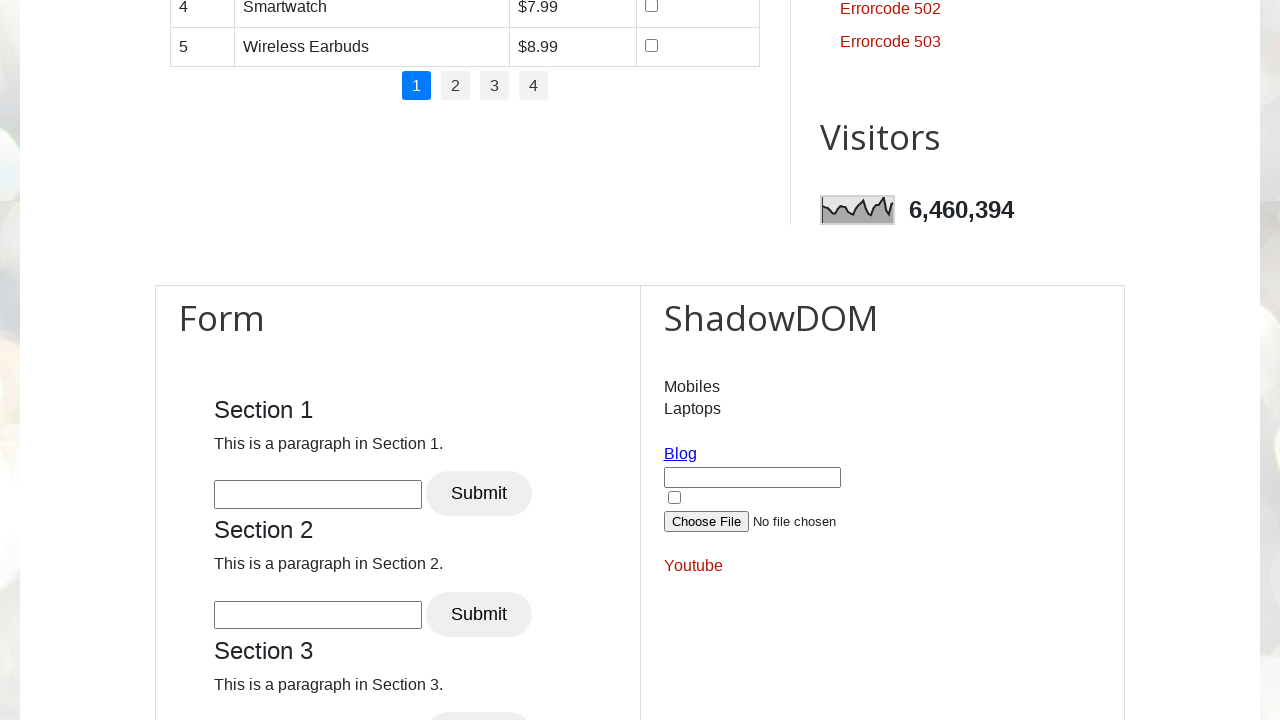